Tests that the currently applied filter is highlighted correctly when navigating between filters

Starting URL: https://demo.playwright.dev/todomvc

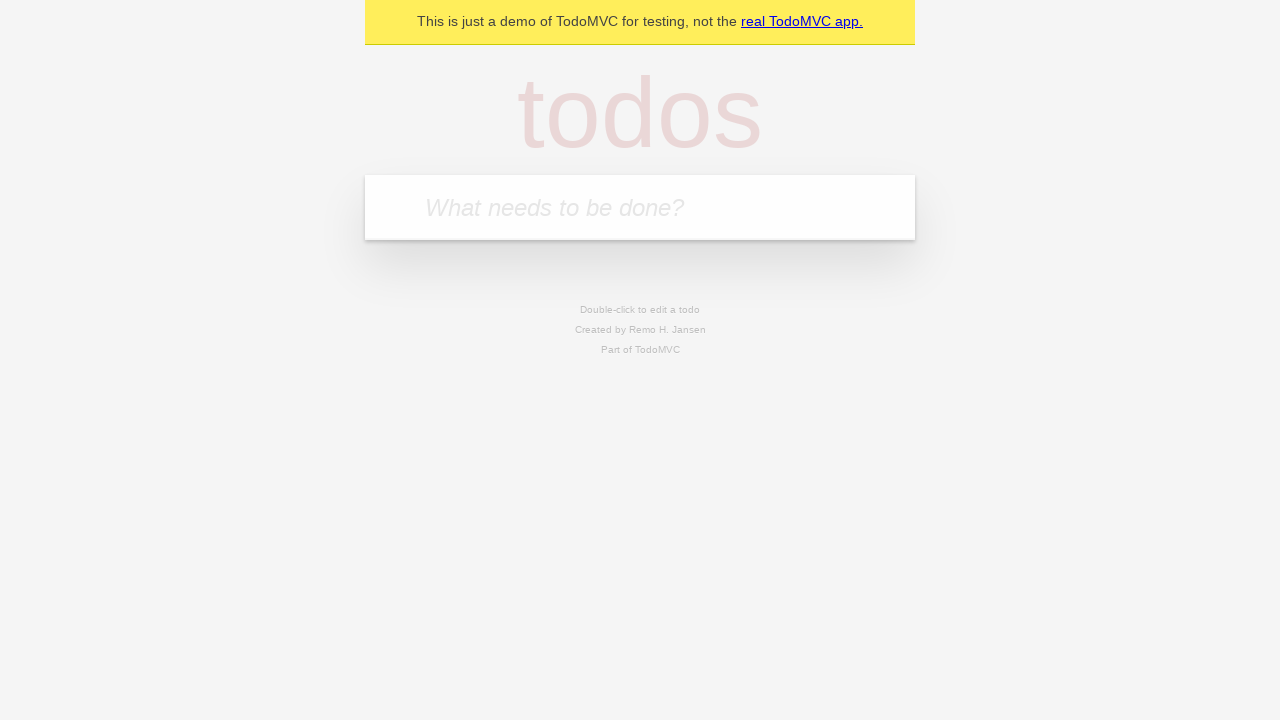

Filled todo input with 'buy some cheese' on internal:attr=[placeholder="What needs to be done?"i]
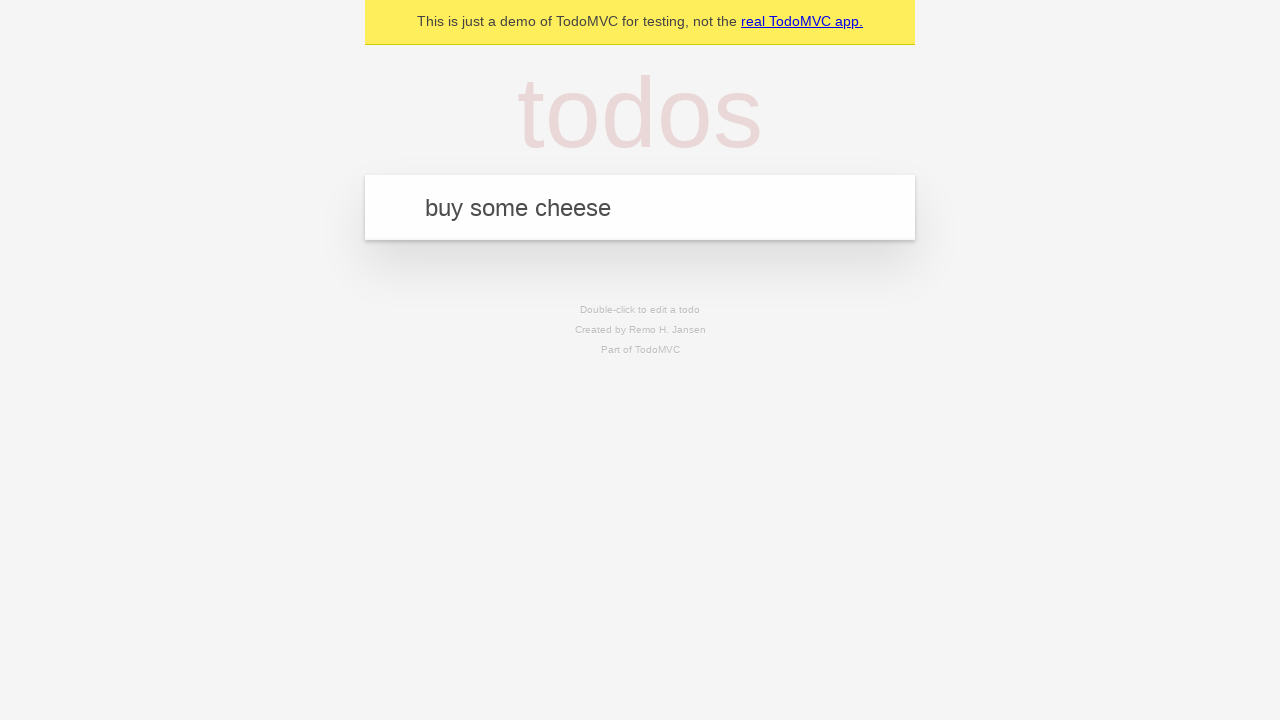

Pressed Enter to add first todo on internal:attr=[placeholder="What needs to be done?"i]
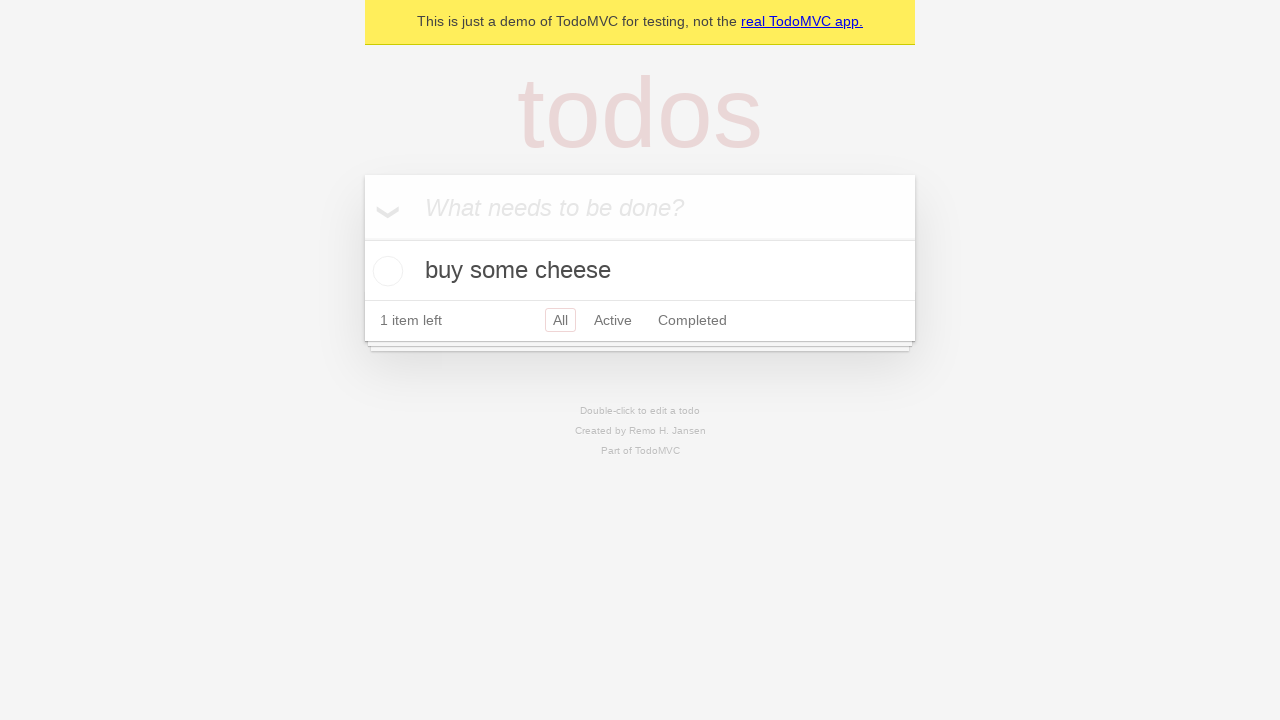

Filled todo input with 'feed the cat' on internal:attr=[placeholder="What needs to be done?"i]
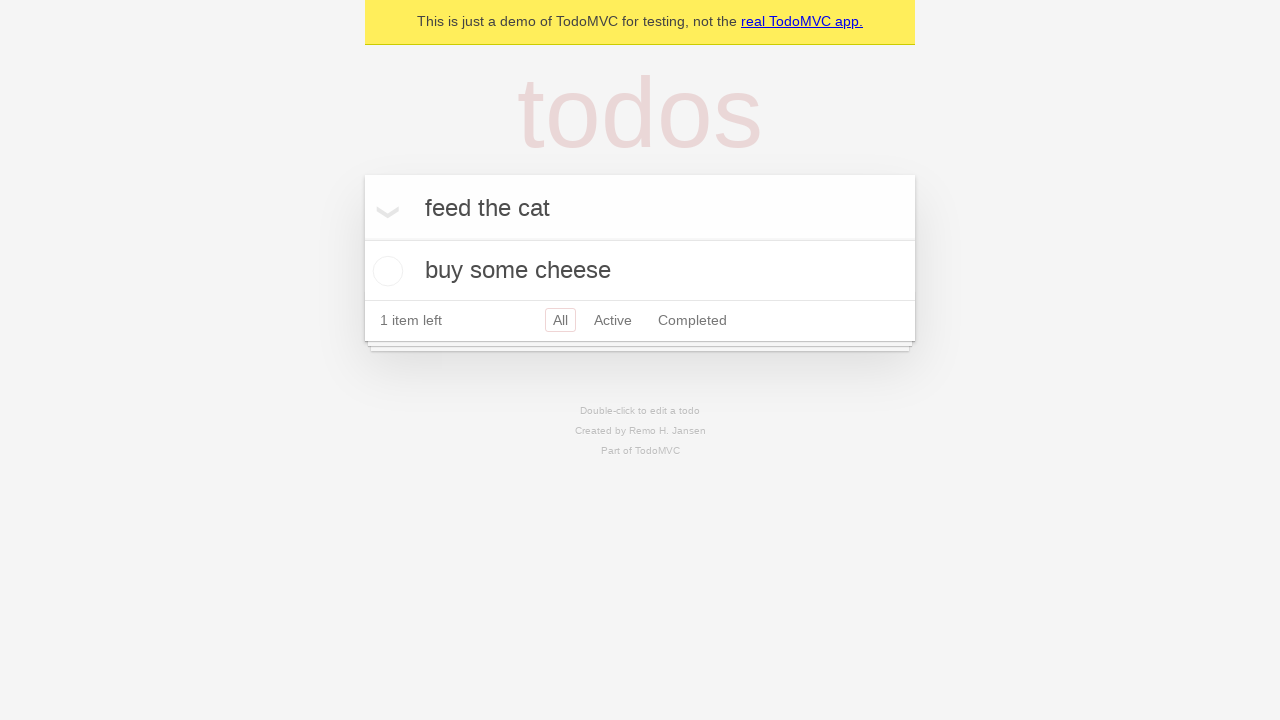

Pressed Enter to add second todo on internal:attr=[placeholder="What needs to be done?"i]
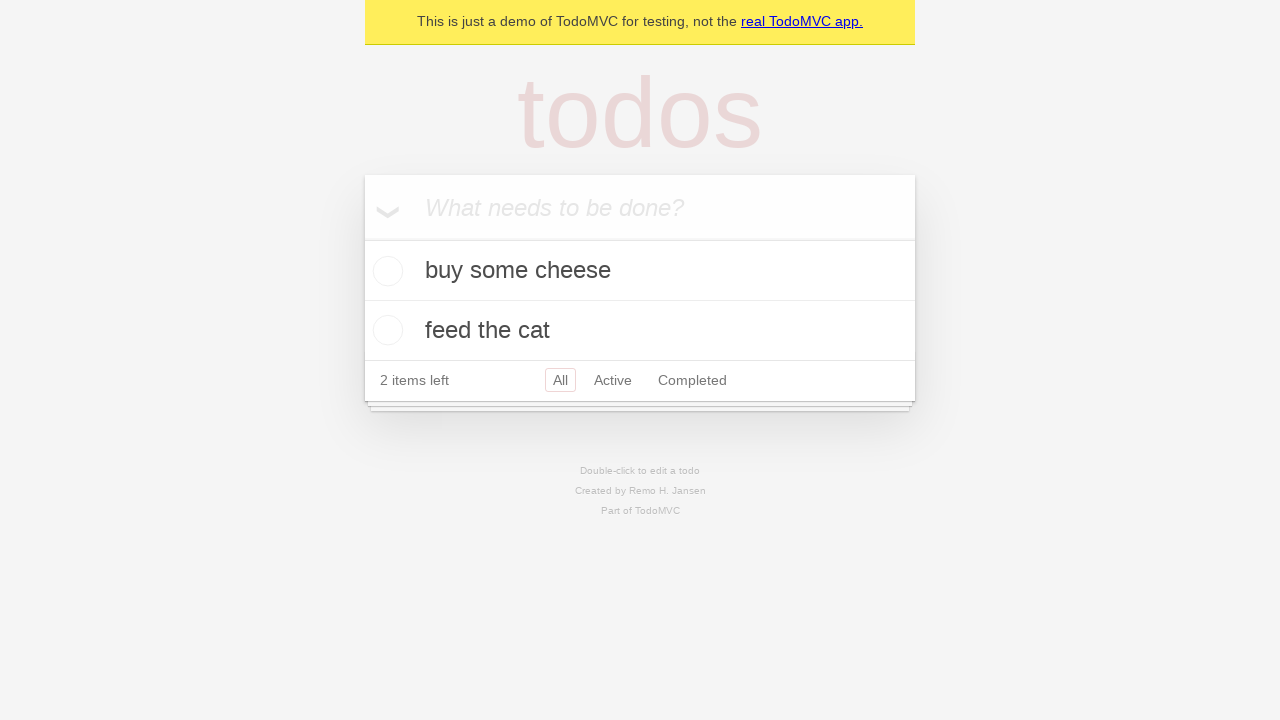

Filled todo input with 'book a doctors appointment' on internal:attr=[placeholder="What needs to be done?"i]
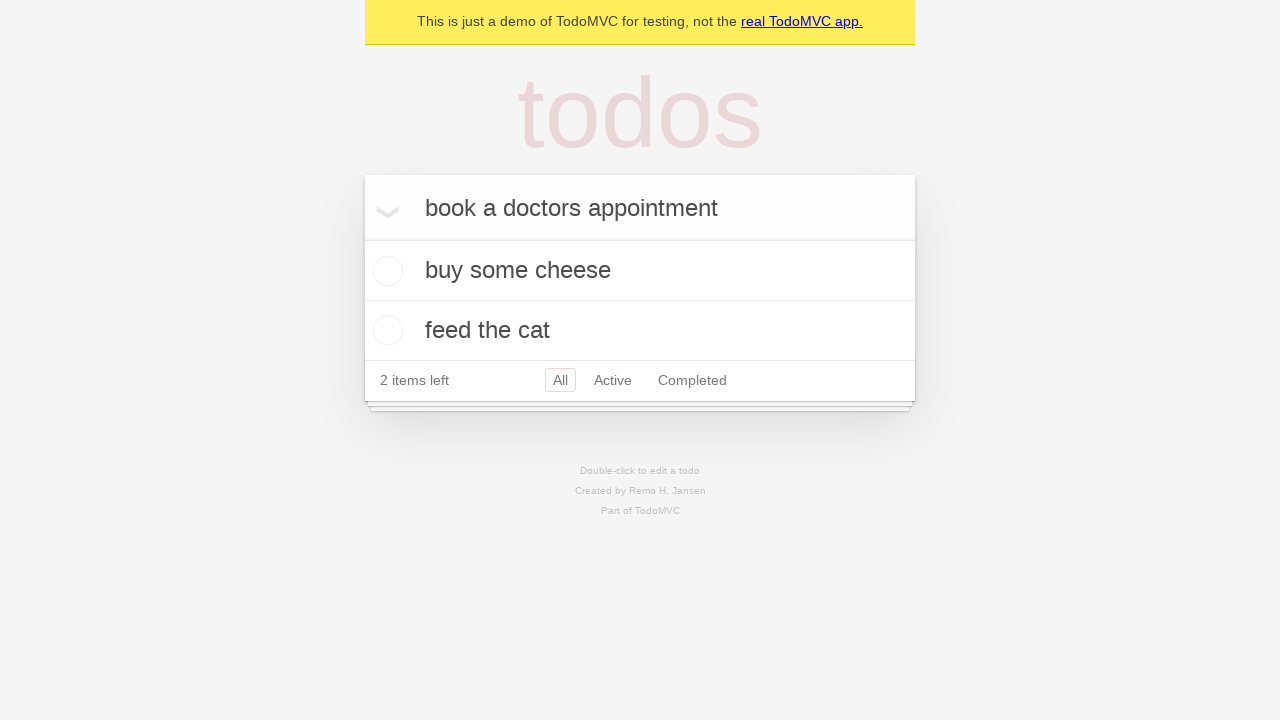

Pressed Enter to add third todo on internal:attr=[placeholder="What needs to be done?"i]
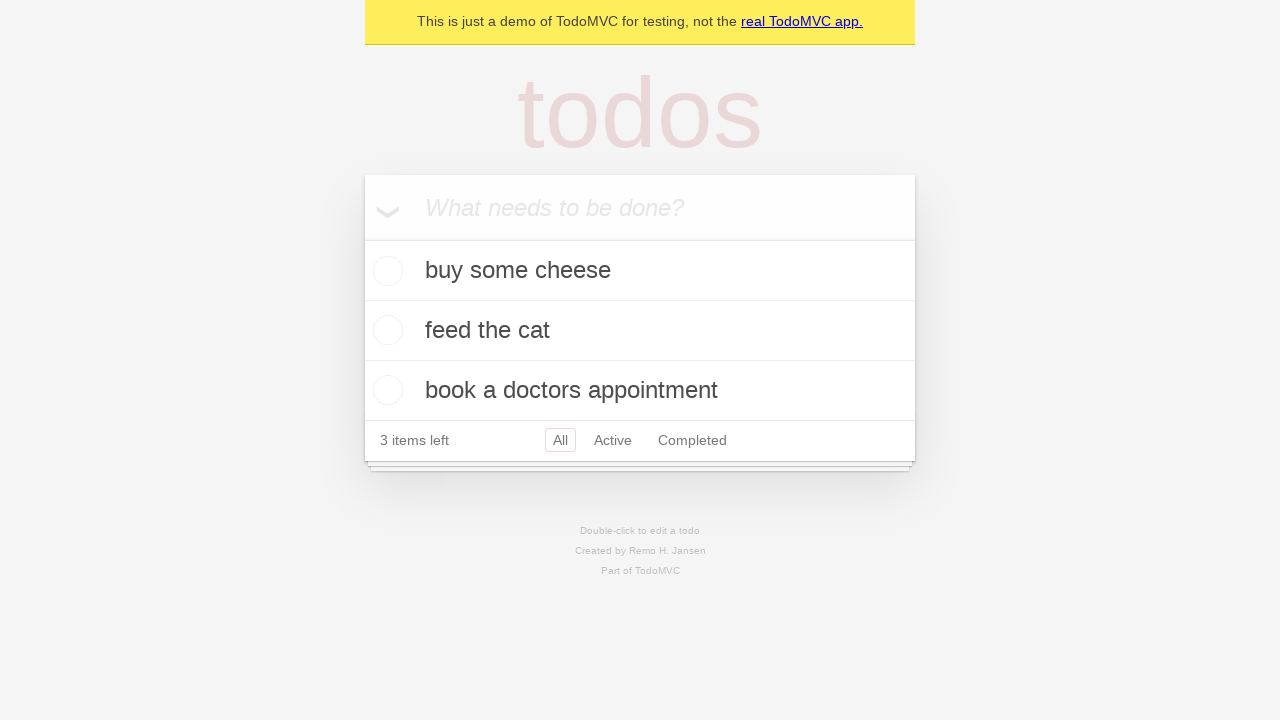

Waited for todos to be loaded in the DOM
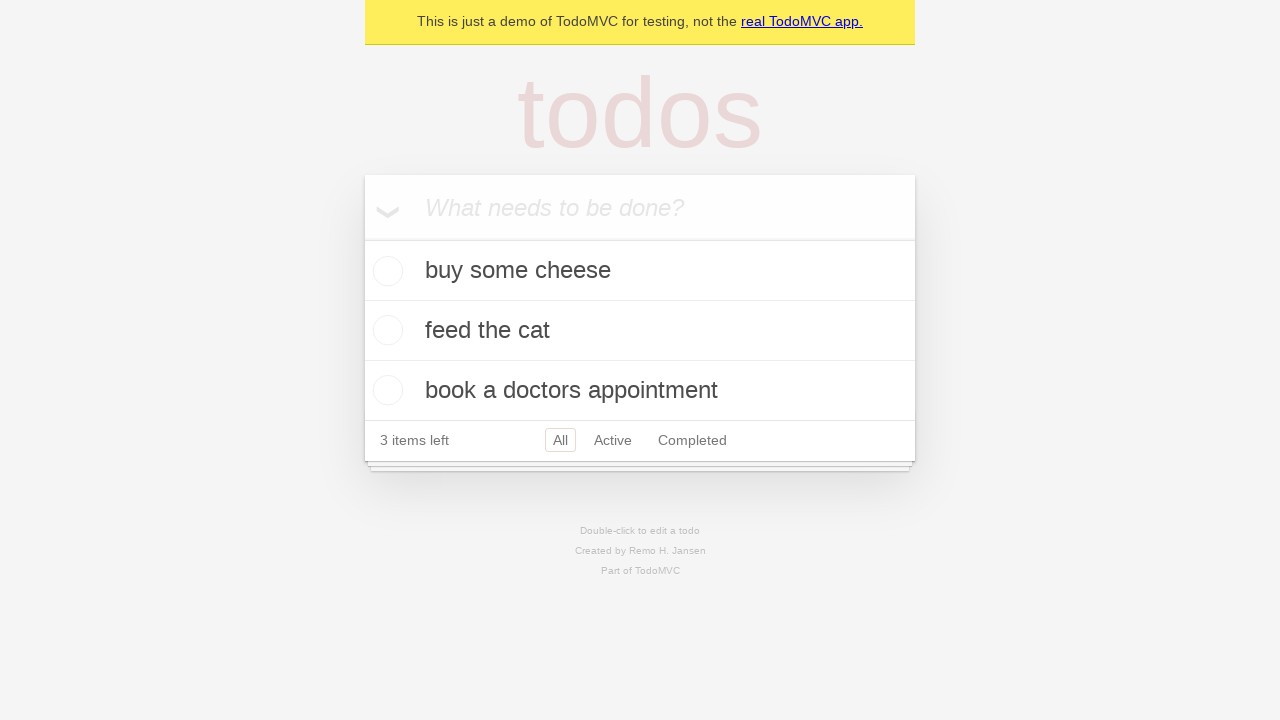

Clicked Active filter link at (613, 440) on internal:role=link[name="Active"i]
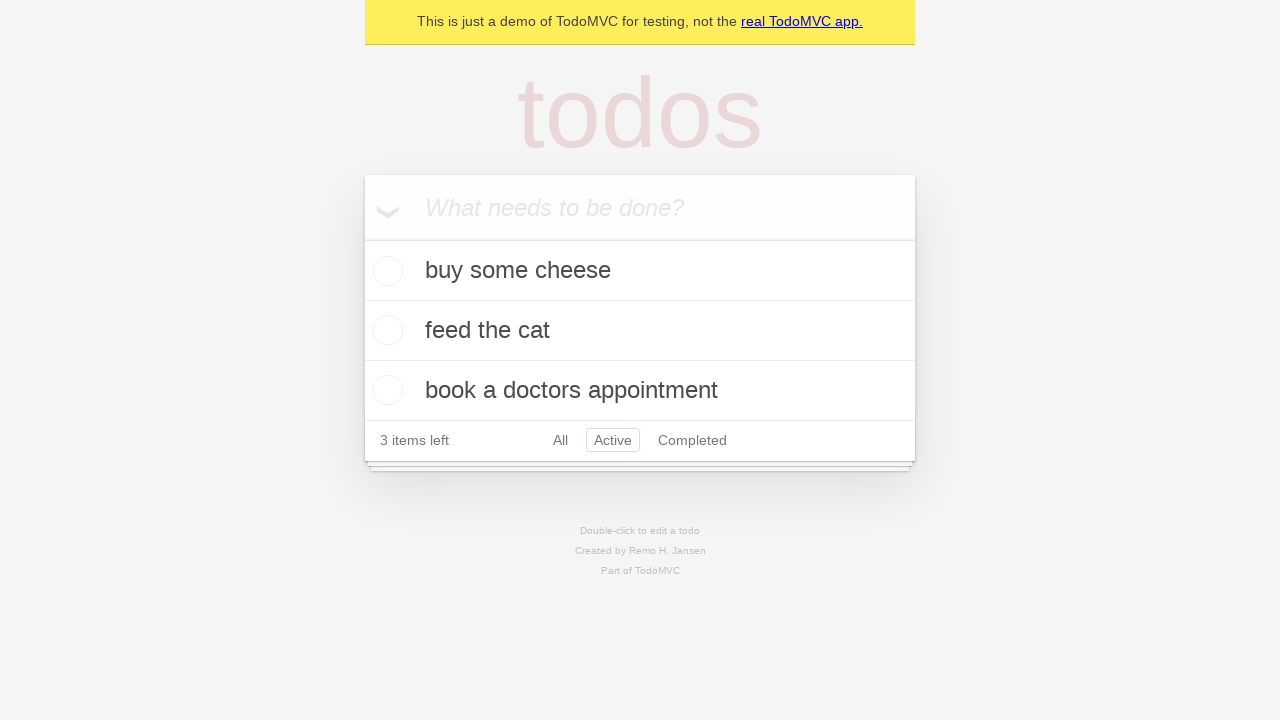

Clicked Completed filter link at (692, 440) on internal:role=link[name="Completed"i]
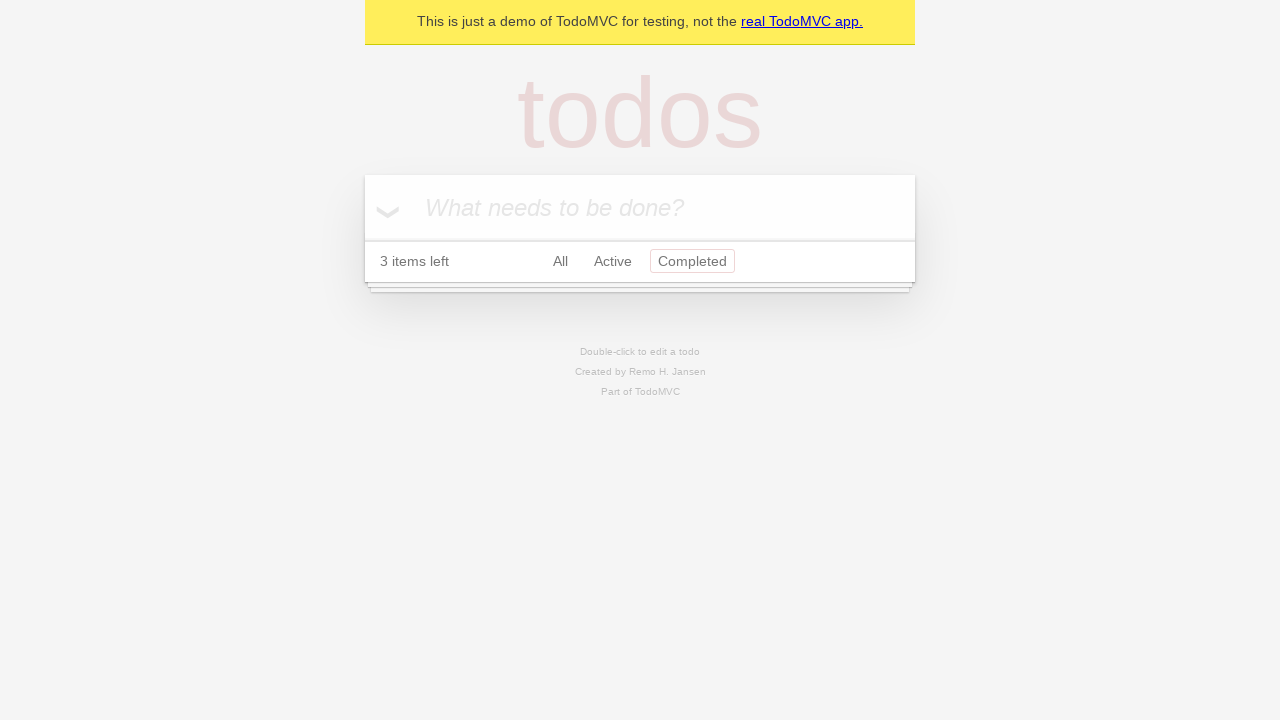

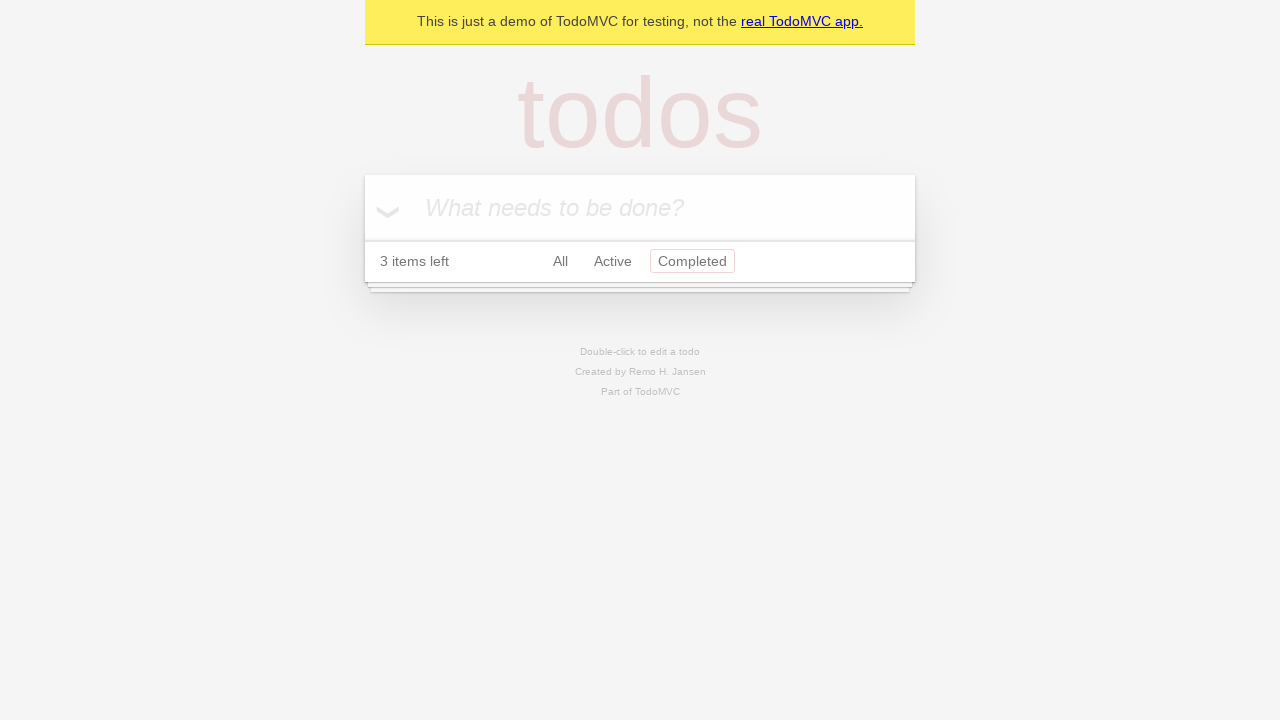